Navigates to the Checkboxes page, verifies the page heading, and checks the status of checkboxes on the page

Starting URL: https://the-internet.herokuapp.com/

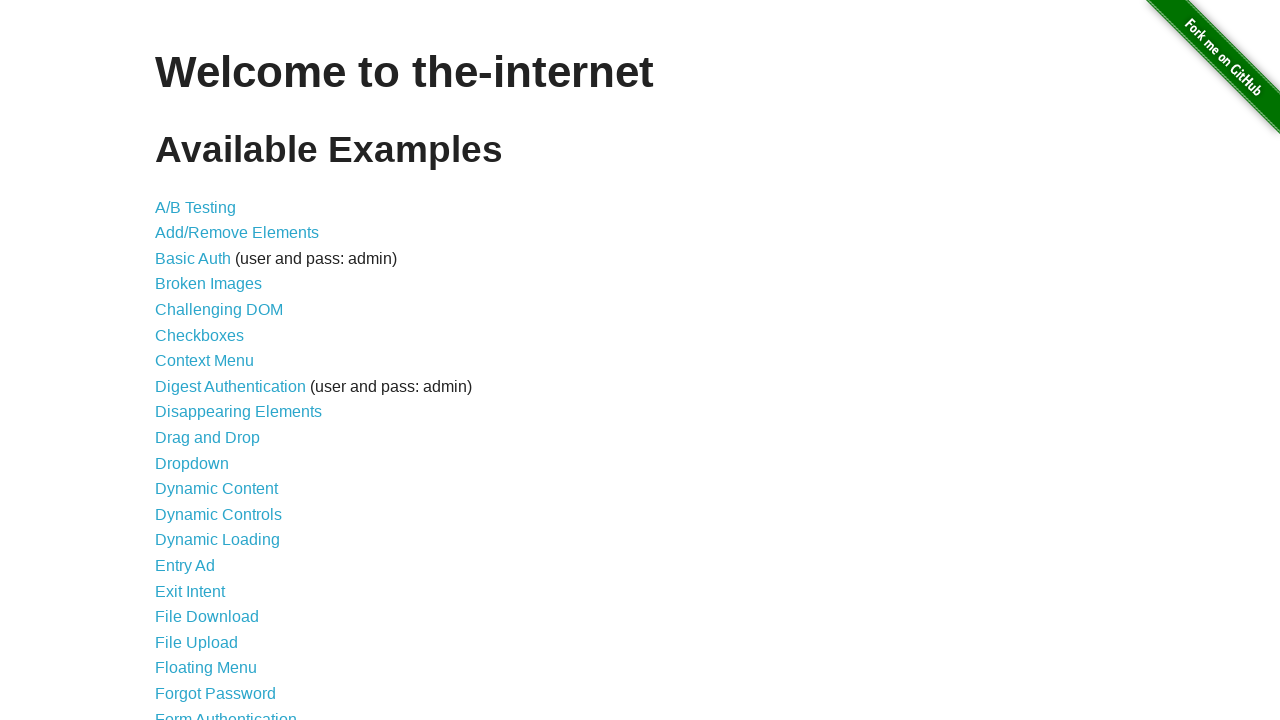

Clicked on Checkboxes link at (200, 335) on xpath=//li//a[contains(text(),'Checkboxes')]
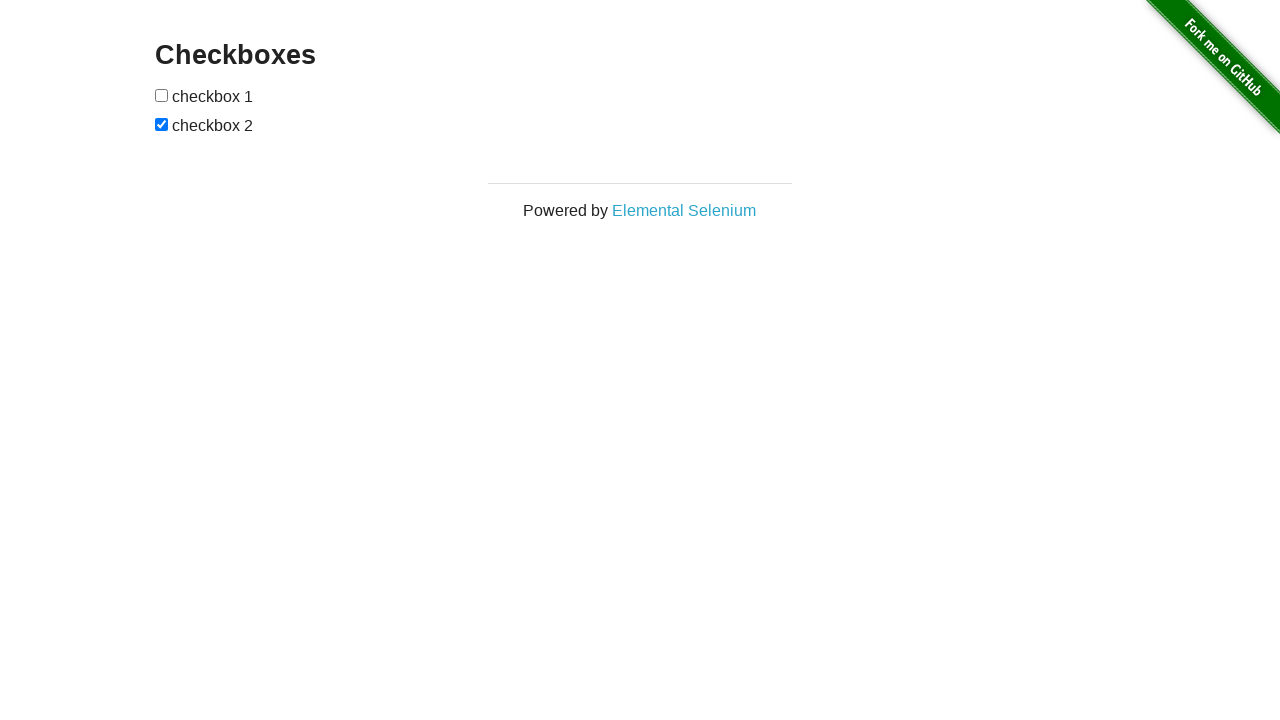

Waited for page heading to load
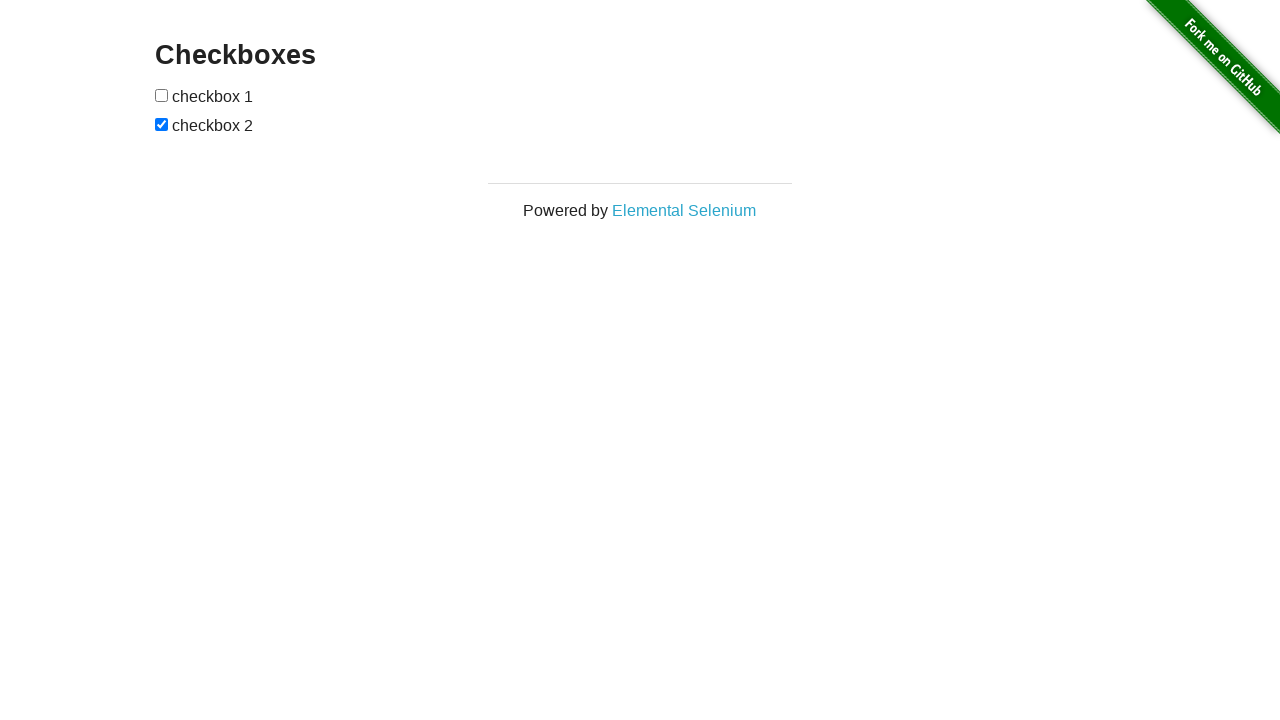

Located page heading element
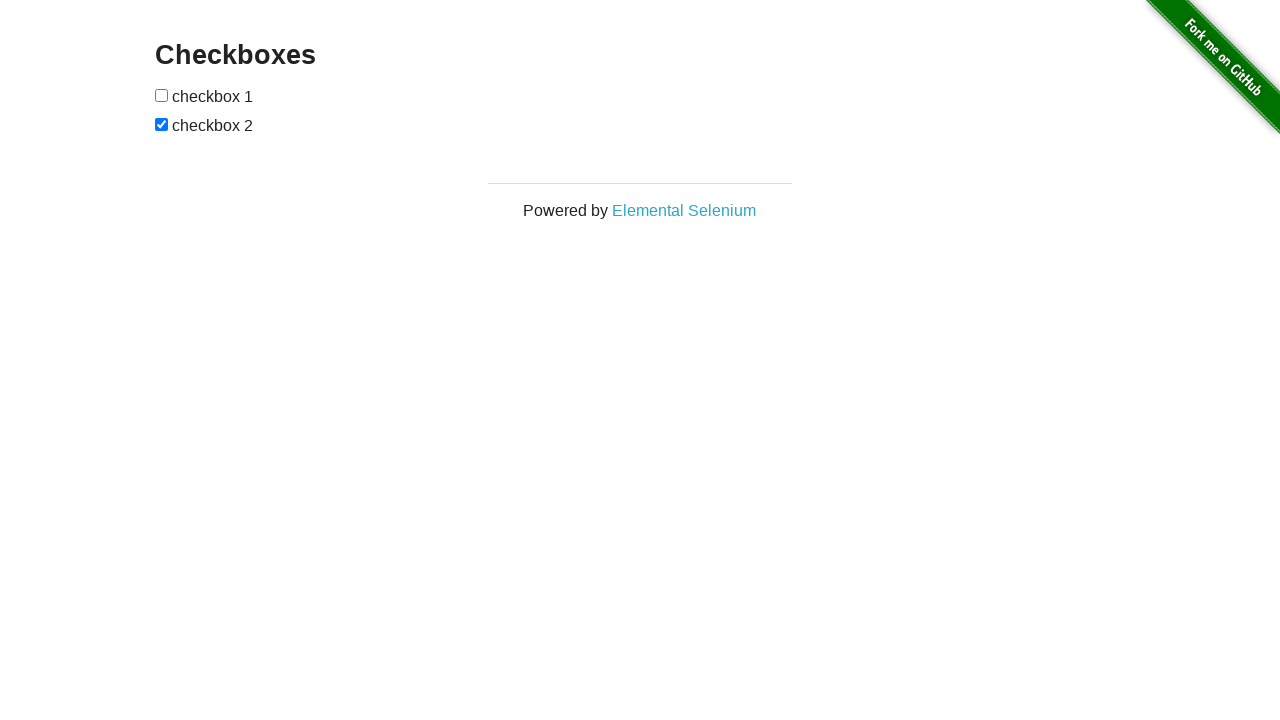

Verified page heading is 'Checkboxes'
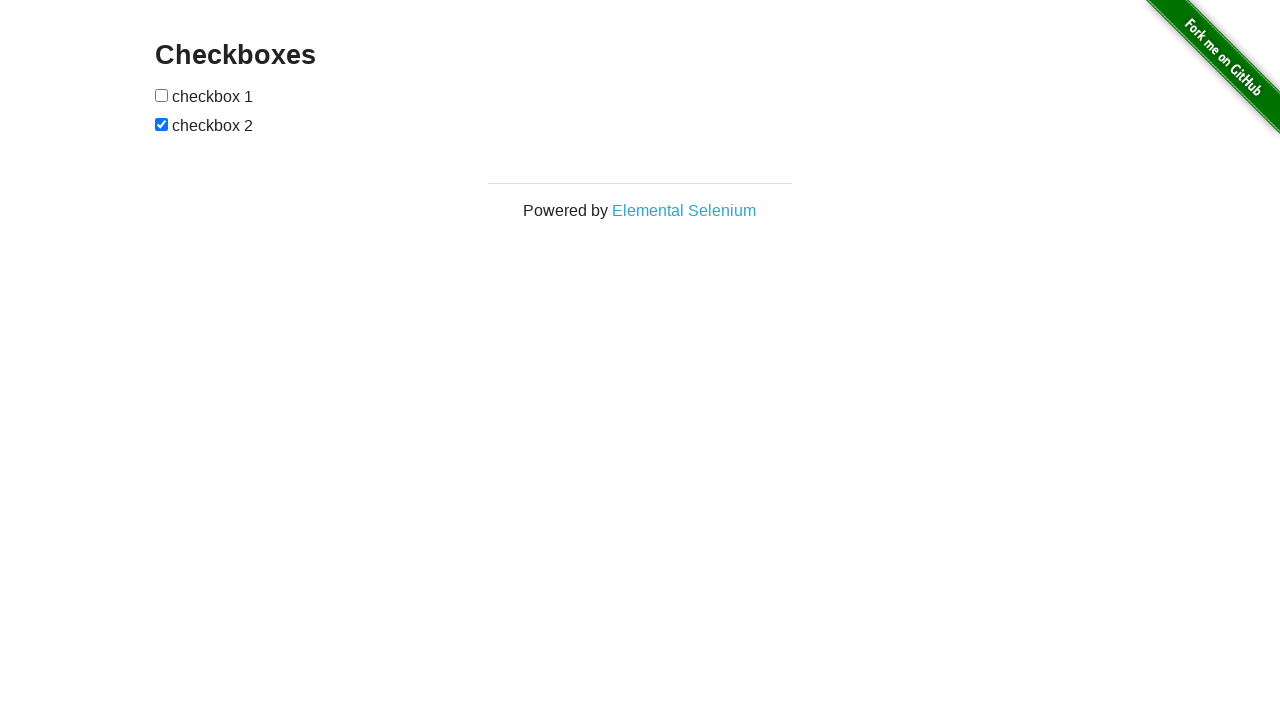

Located all checkbox elements
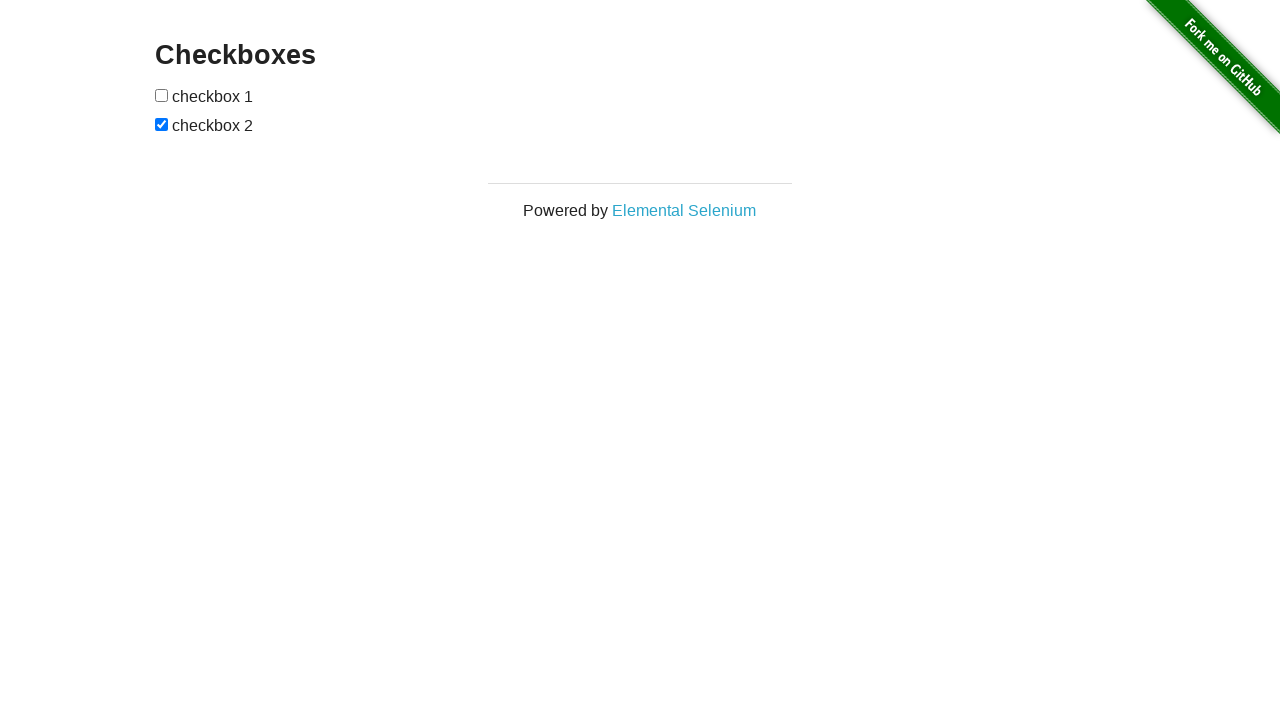

Found 2 checkboxes on the page
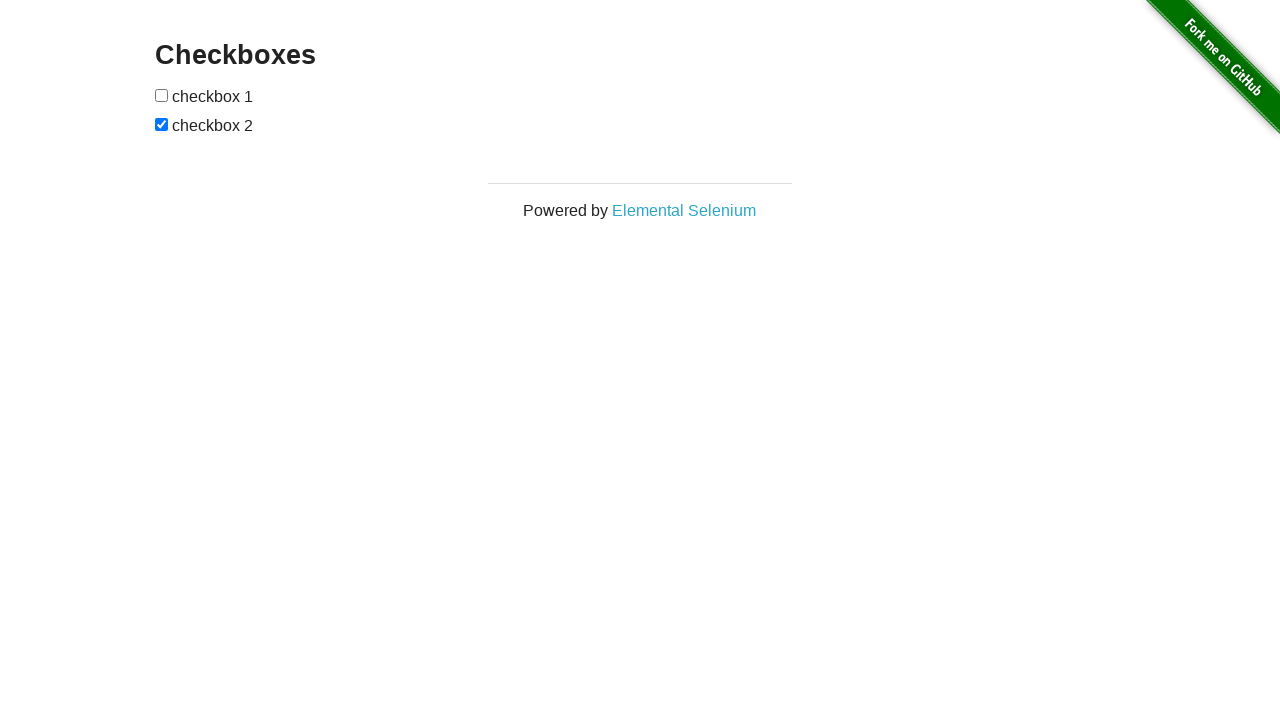

Located first checkbox
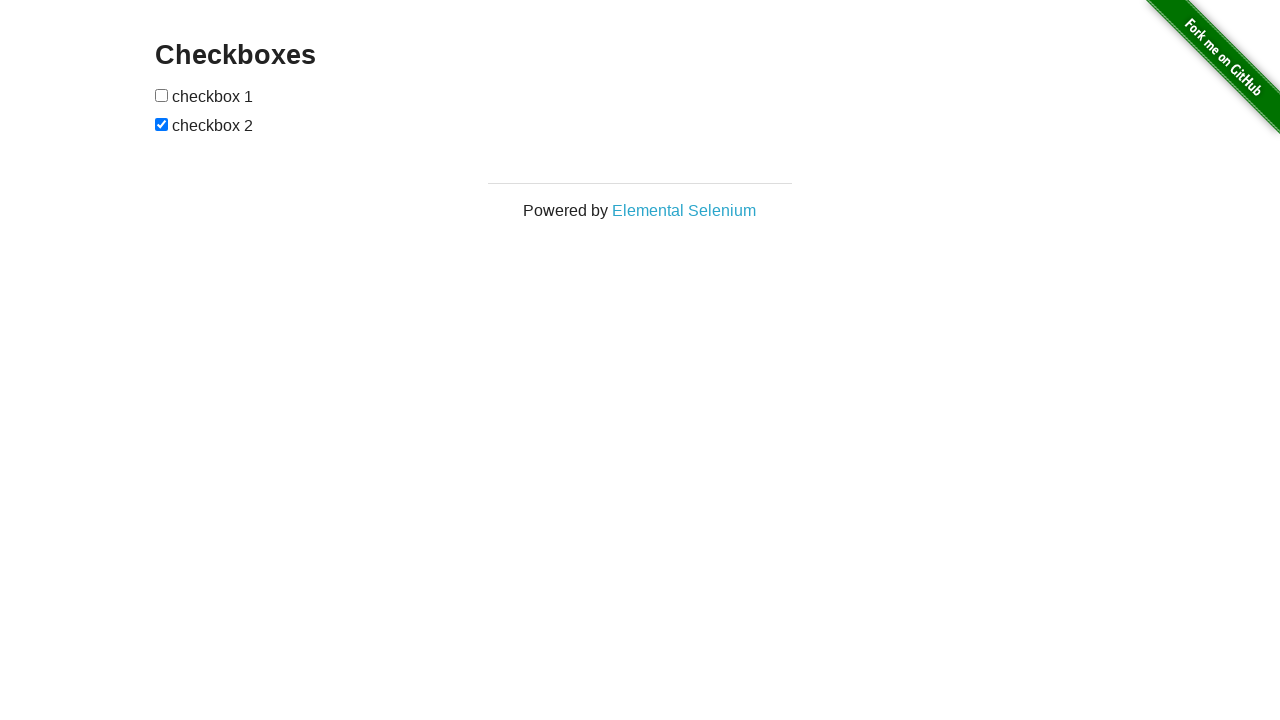

Located second checkbox
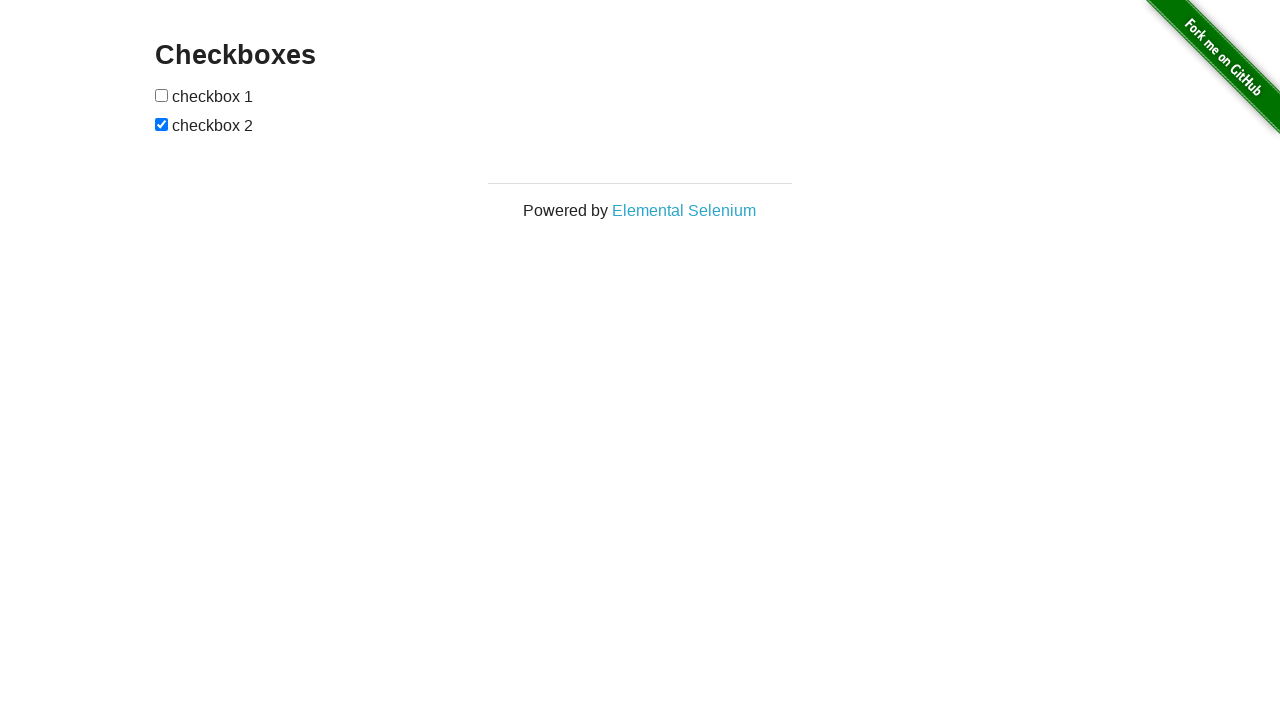

Verified first checkbox is unchecked
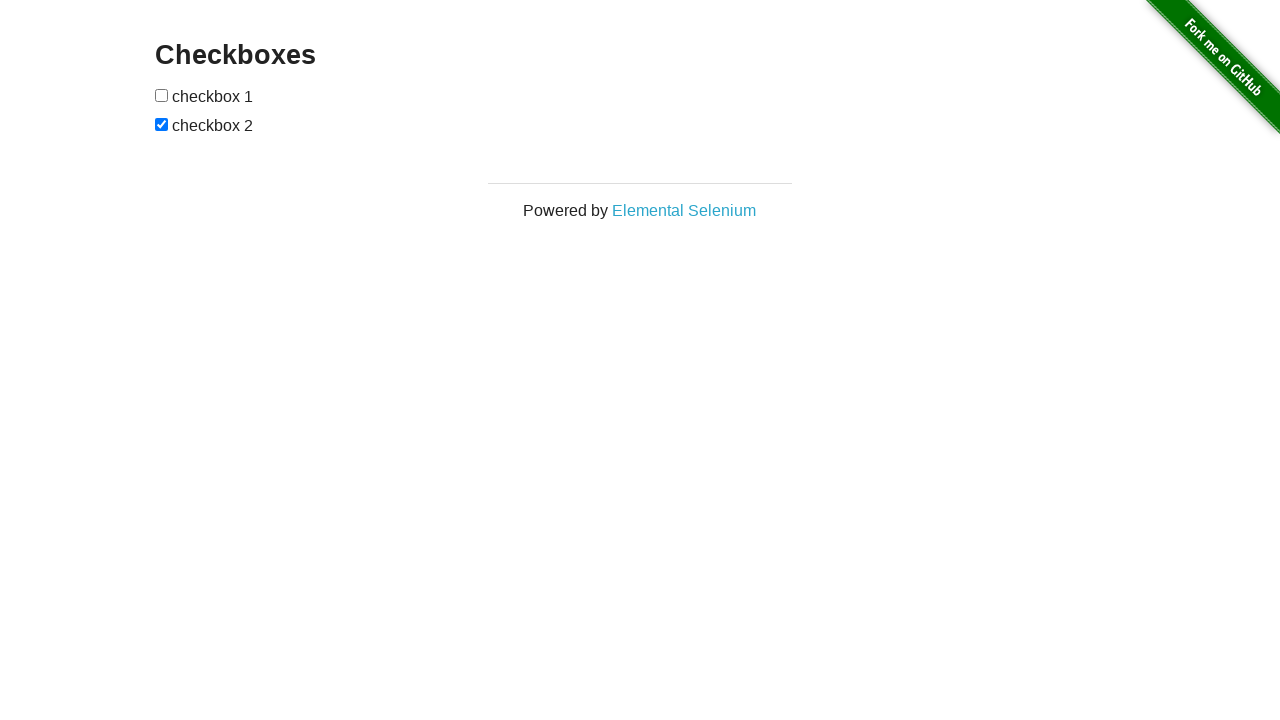

Verified second checkbox is checked
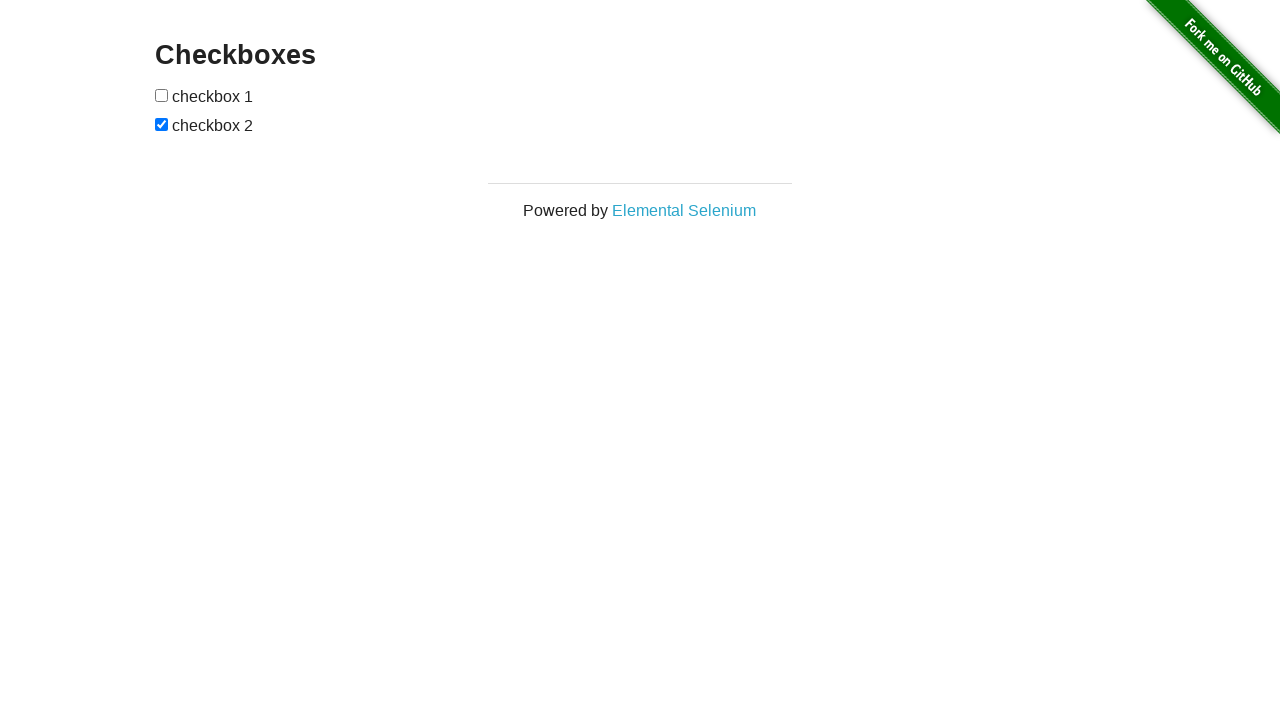

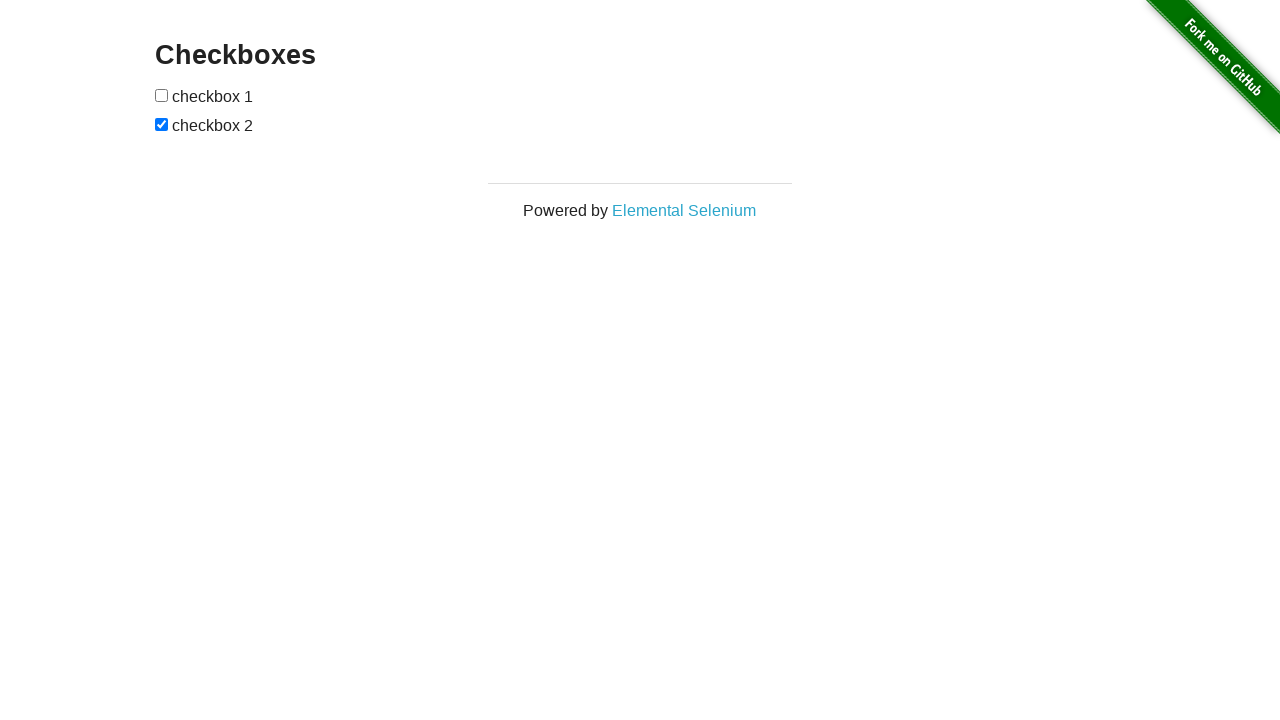